Tests addition with multi-digit numbers on an online calculator by entering 123+275 and verifying the result is 398

Starting URL: https://www.calculadora.org/

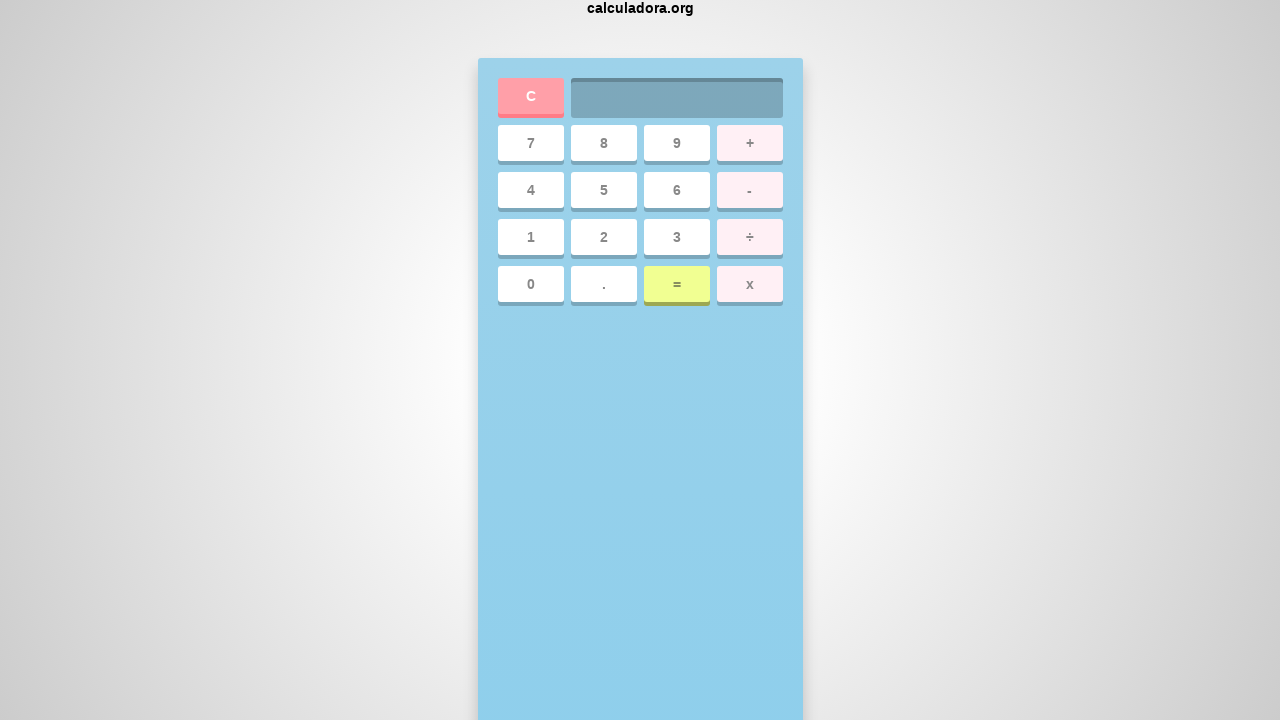

Clicked clear button to reset calculator at (314, 696) on a:has-text('C')
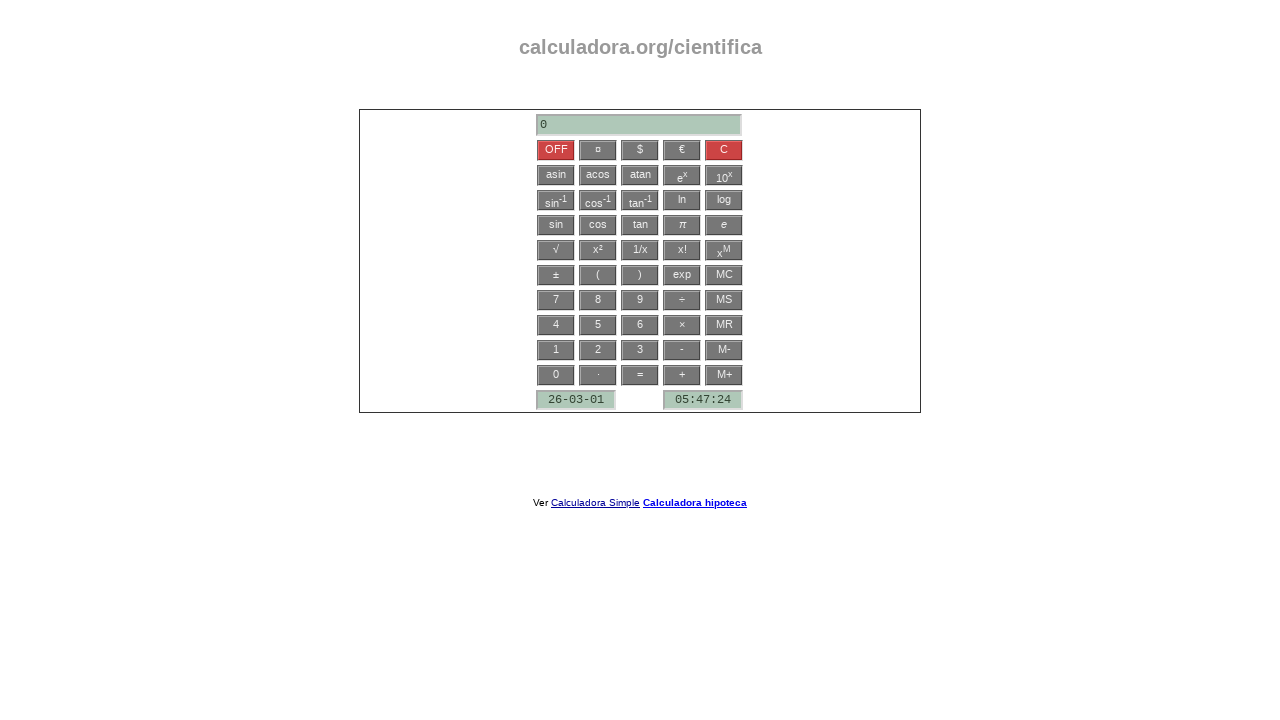

Clicked digit 1 at (724, 175) on a:has-text('1')
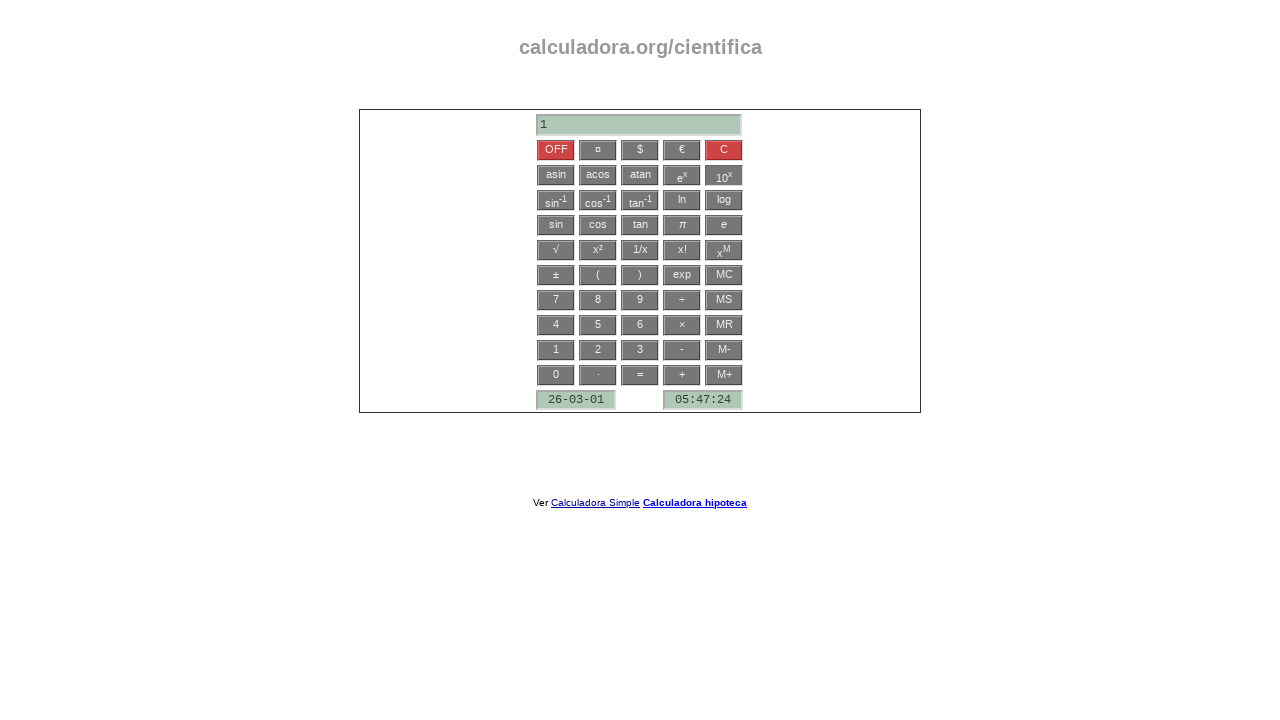

Clicked digit 2 at (598, 350) on a:has-text('2')
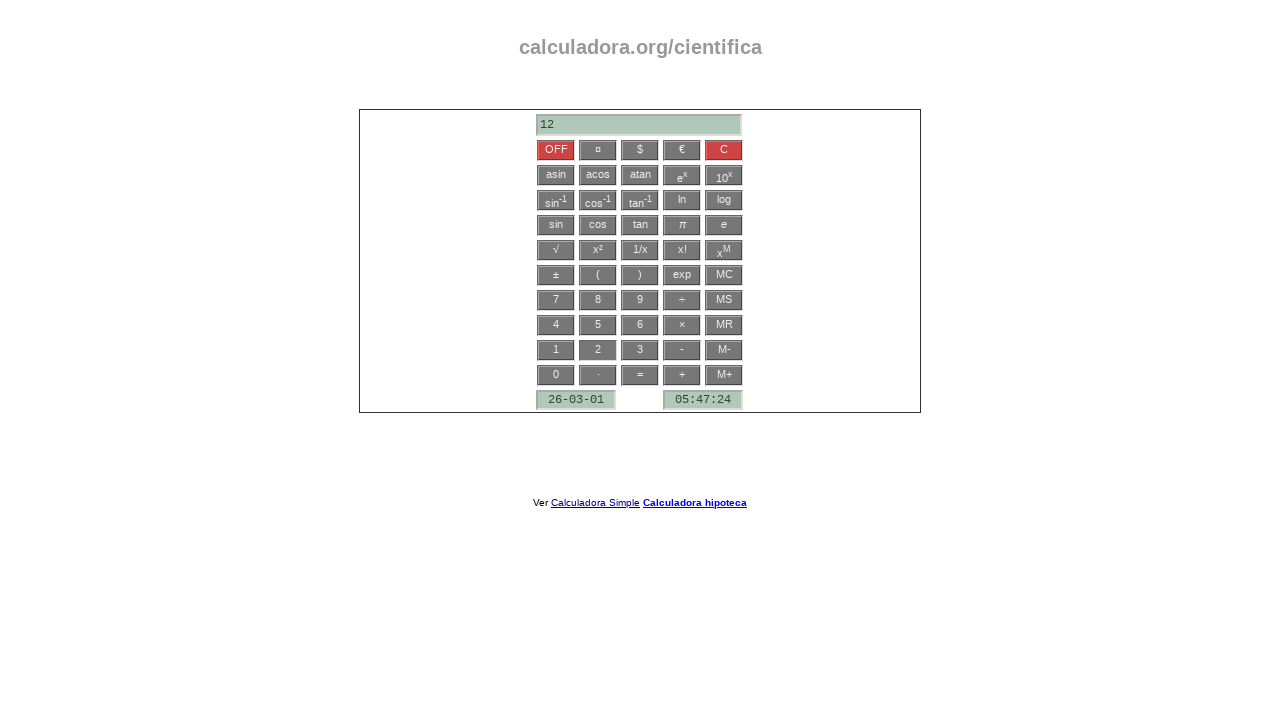

Clicked digit 3 to complete first number 123 at (640, 350) on a:has-text('3')
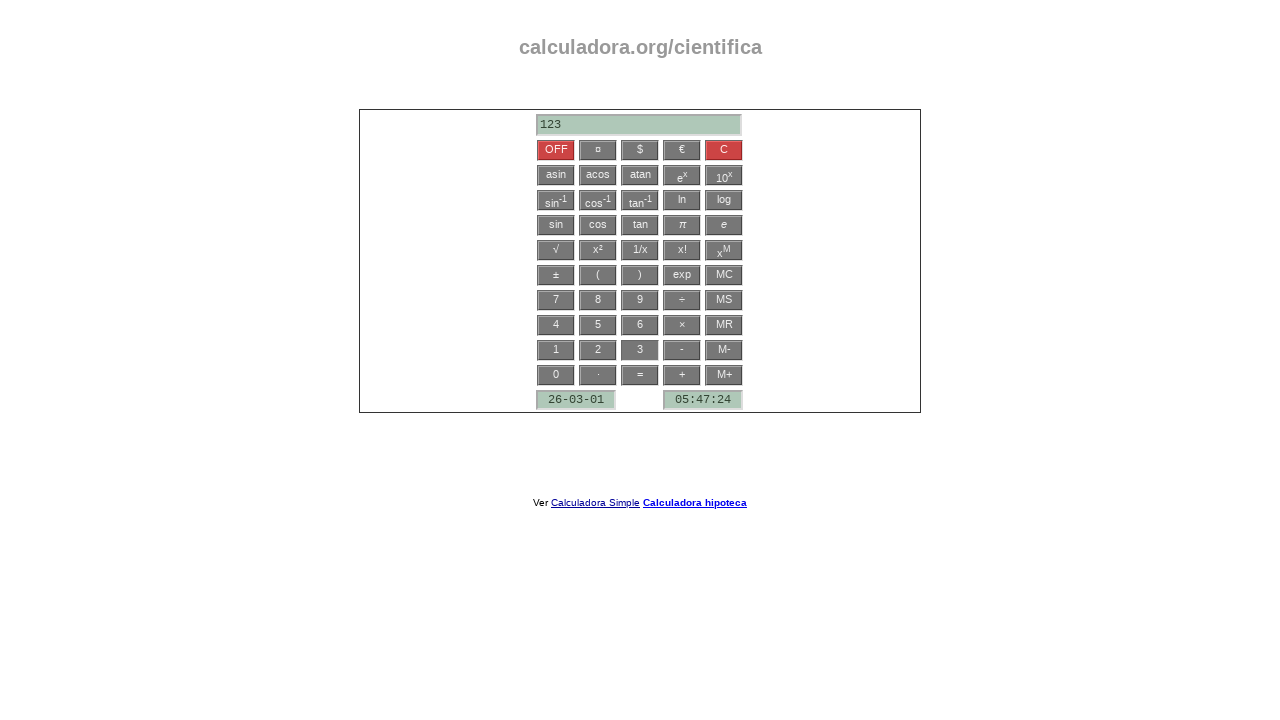

Clicked addition operator at (682, 375) on a:has-text('+')
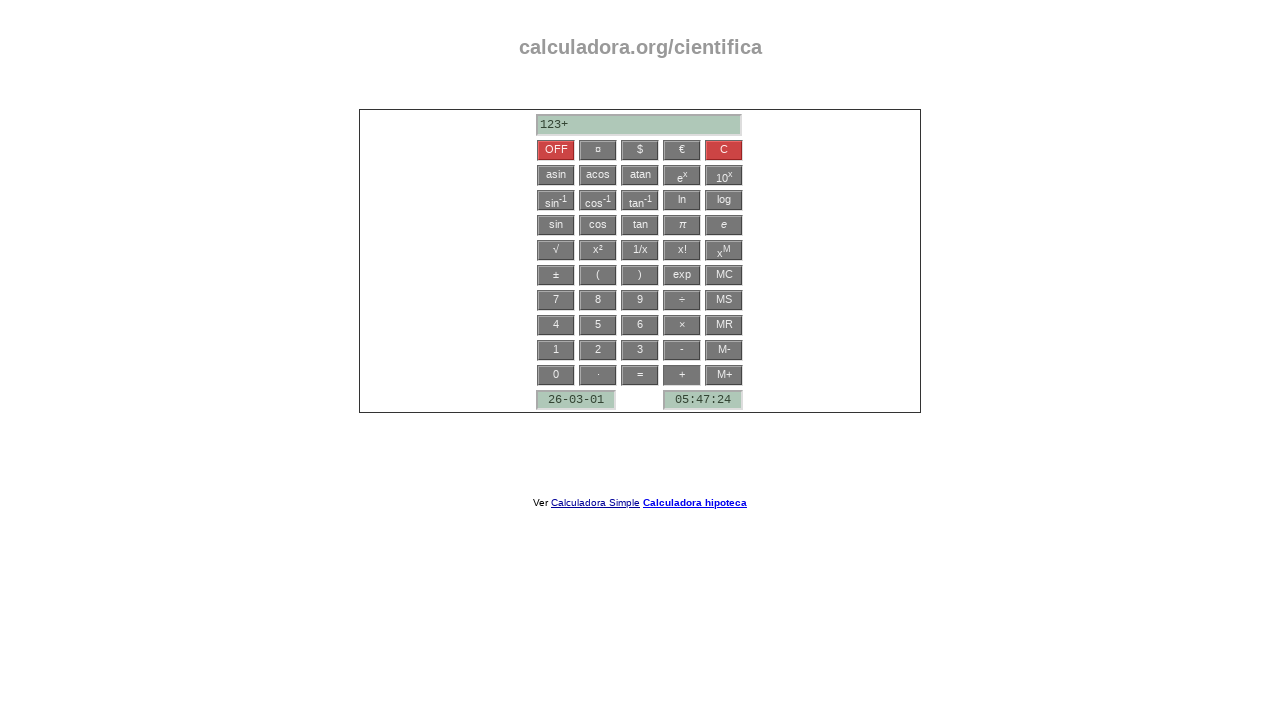

Clicked digit 2 at (598, 350) on a:has-text('2')
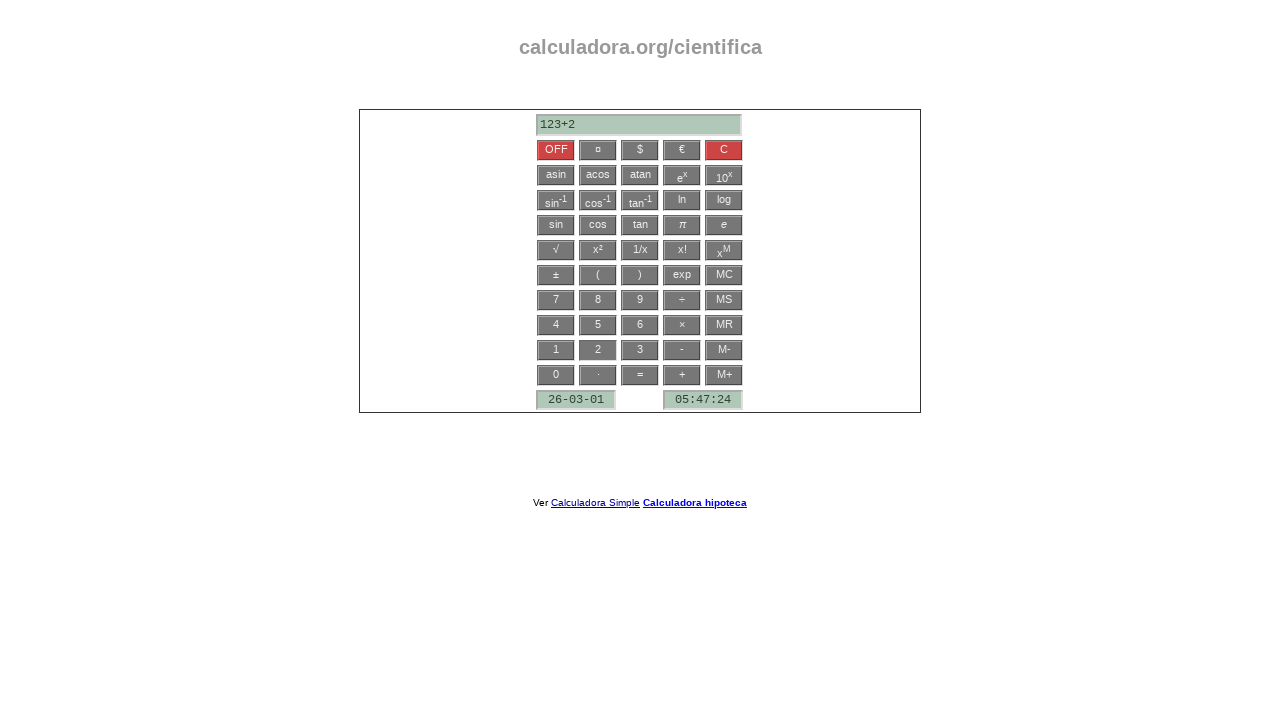

Clicked digit 7 at (556, 300) on a:has-text('7')
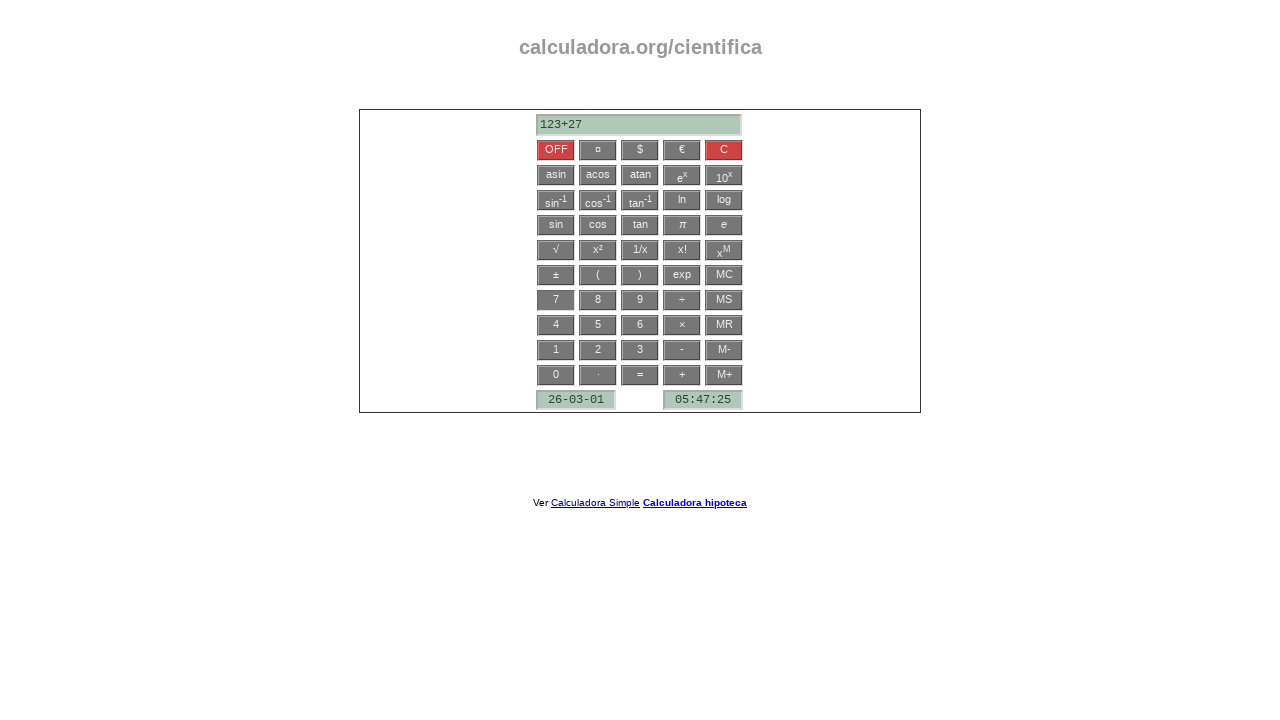

Clicked digit 5 to complete second number 275 at (598, 325) on a:has-text('5')
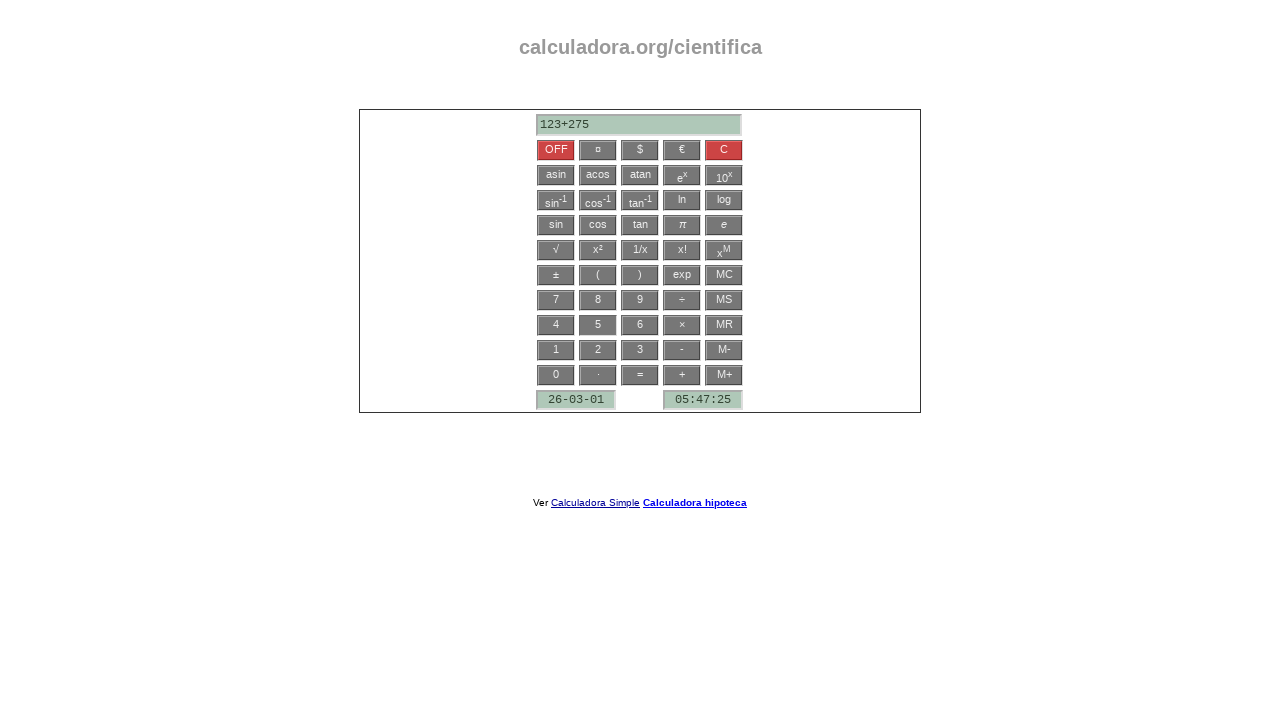

Clicked equals button to calculate result at (640, 375) on a:has-text('=')
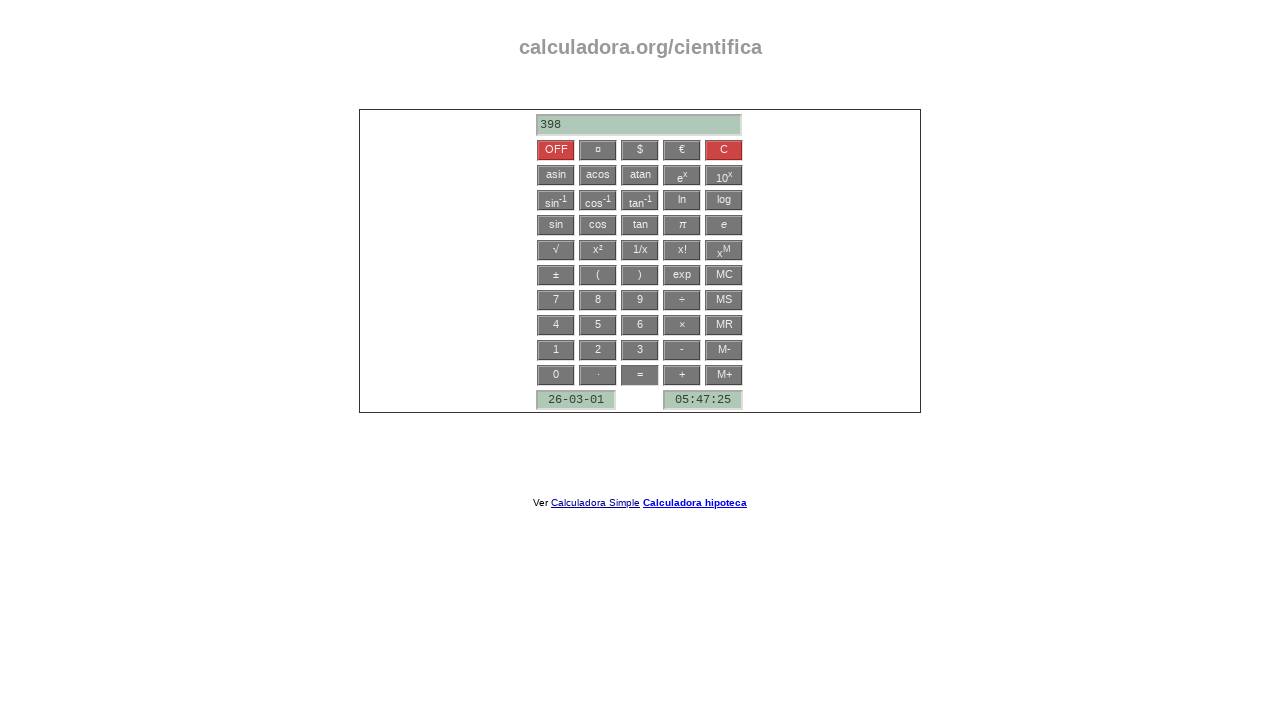

Retrieved result value from calculator: 398
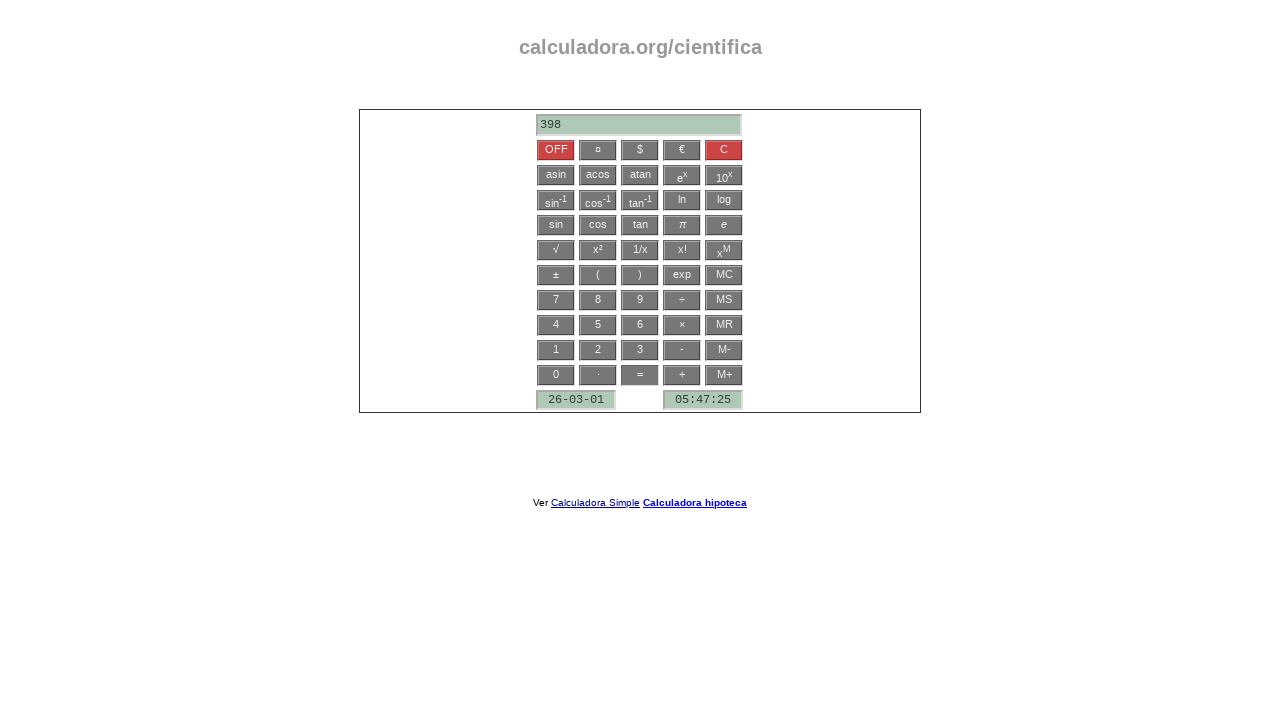

Assertion passed: result equals 398 (123 + 275 = 398)
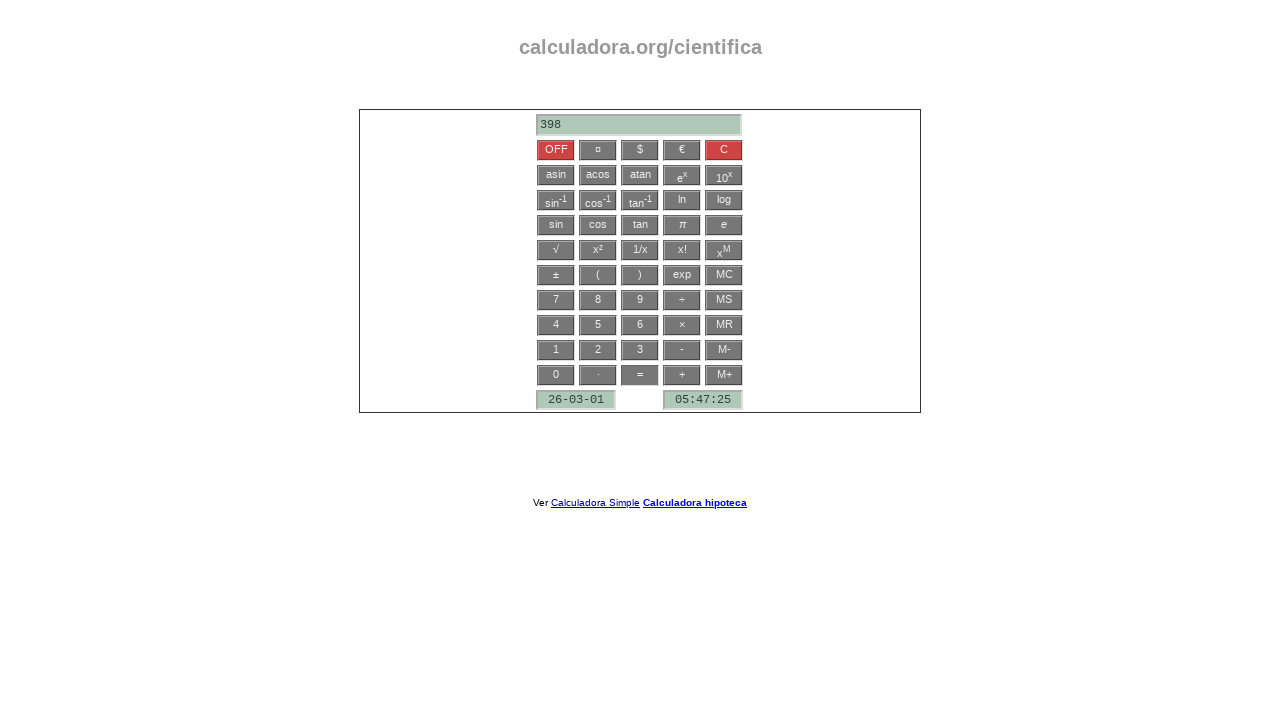

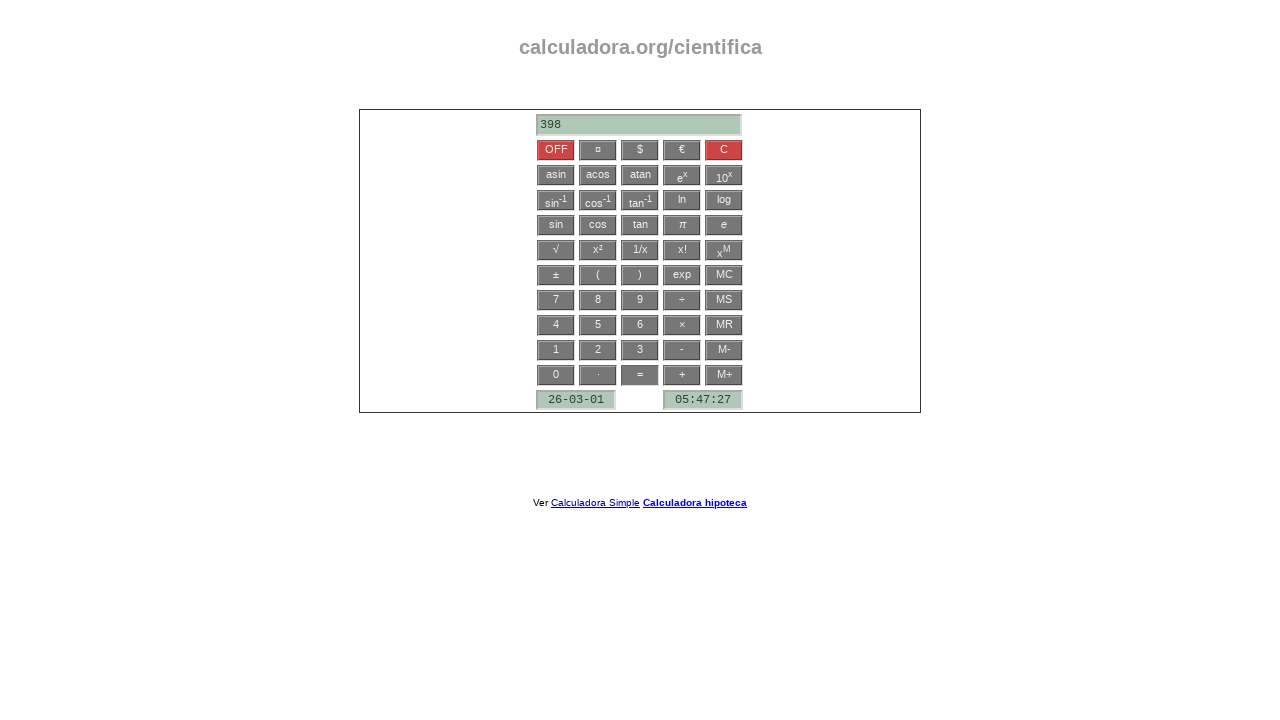